Navigates to a Stepik lesson page, fills in a text answer in the textarea field, and clicks the submit button to submit the answer.

Starting URL: https://stepik.org/lesson/25969/step/12

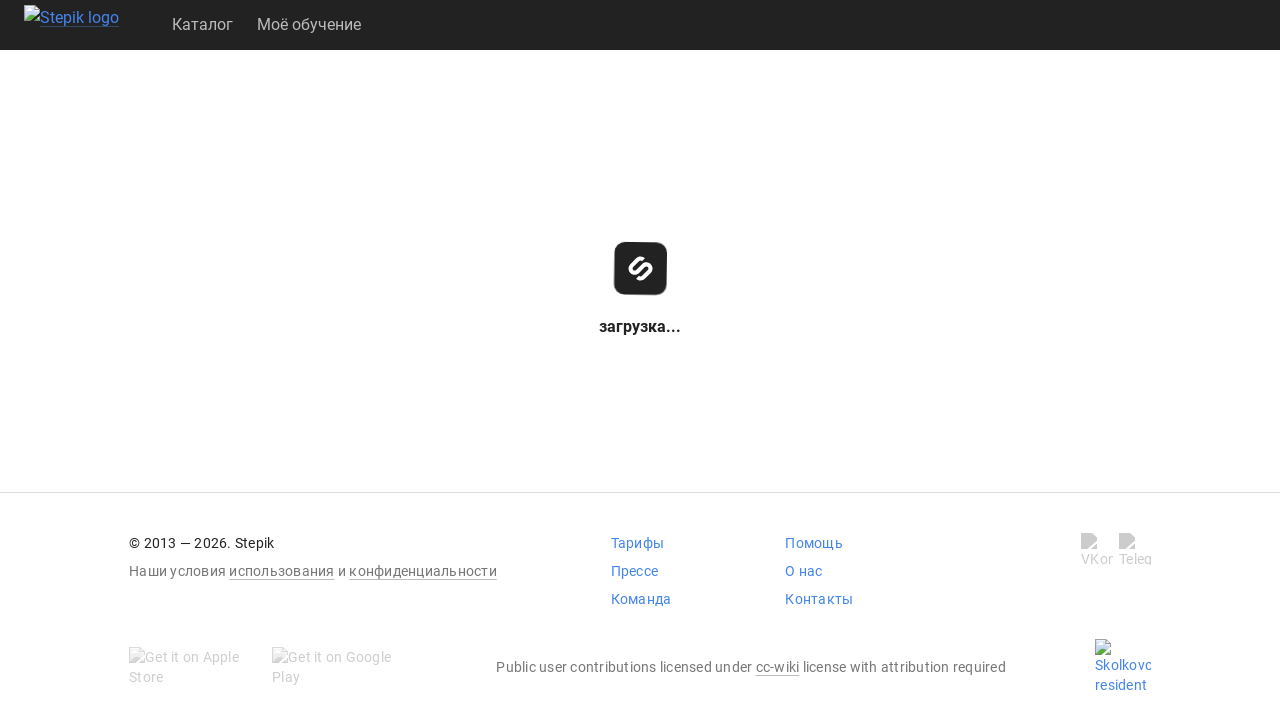

Waited for textarea to become visible
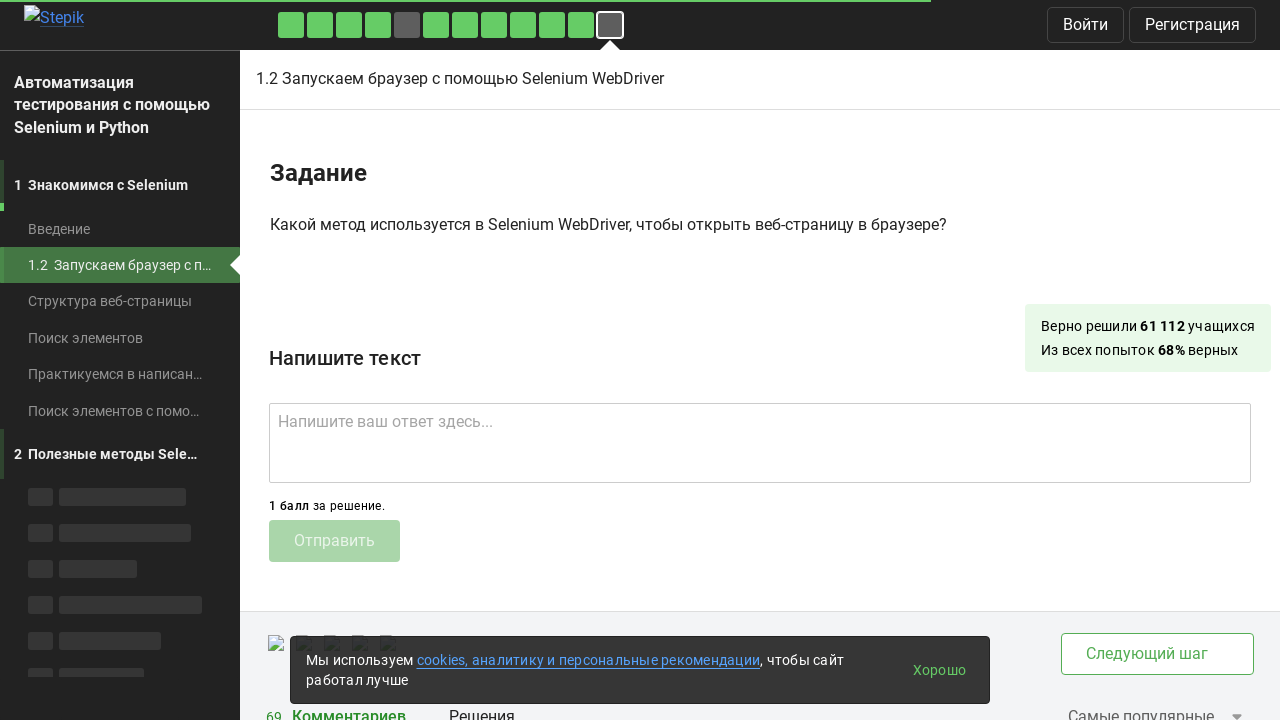

Filled textarea with answer text 'саламалекум' on .textarea
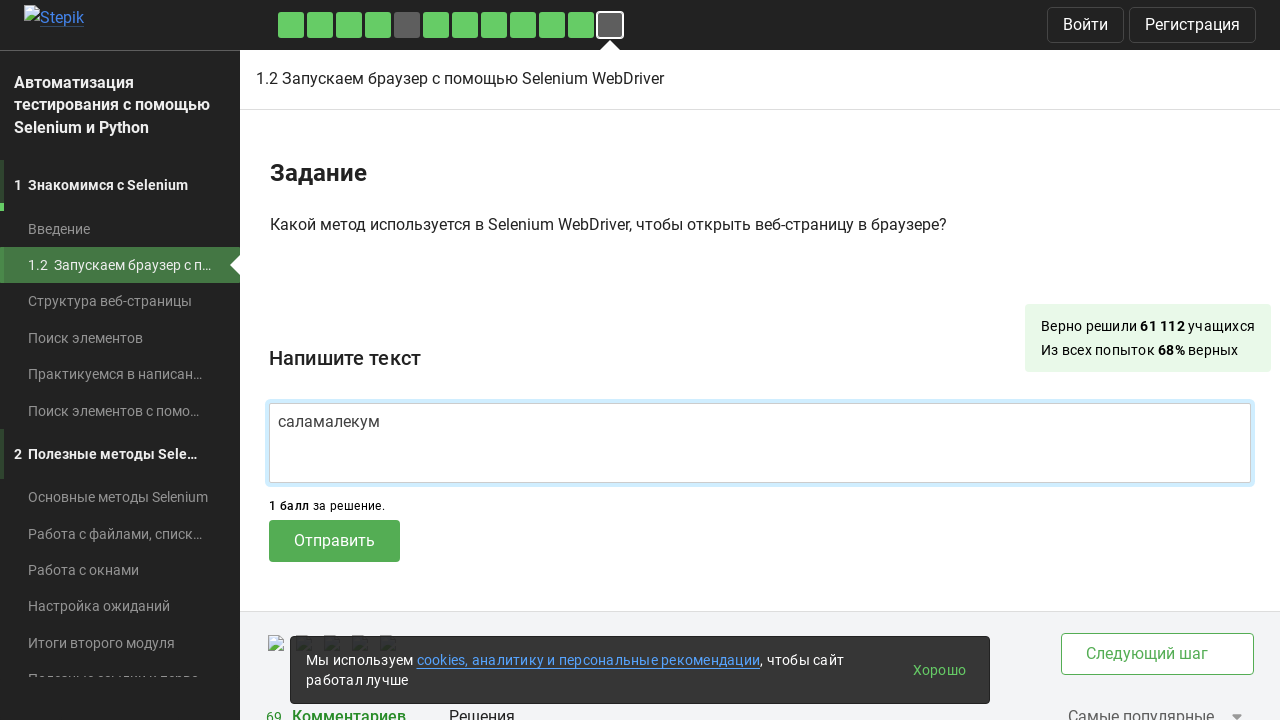

Waited for submit button to become visible
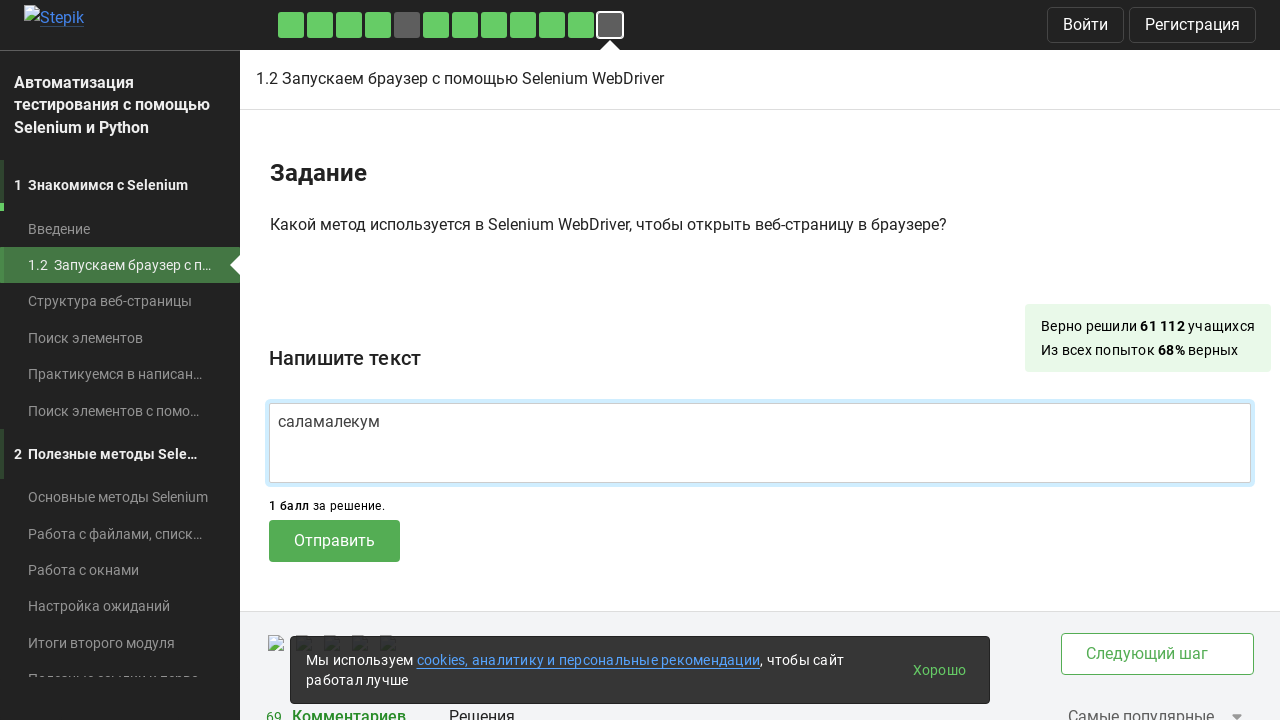

Clicked submit button to submit the answer at (334, 541) on .submit-submission
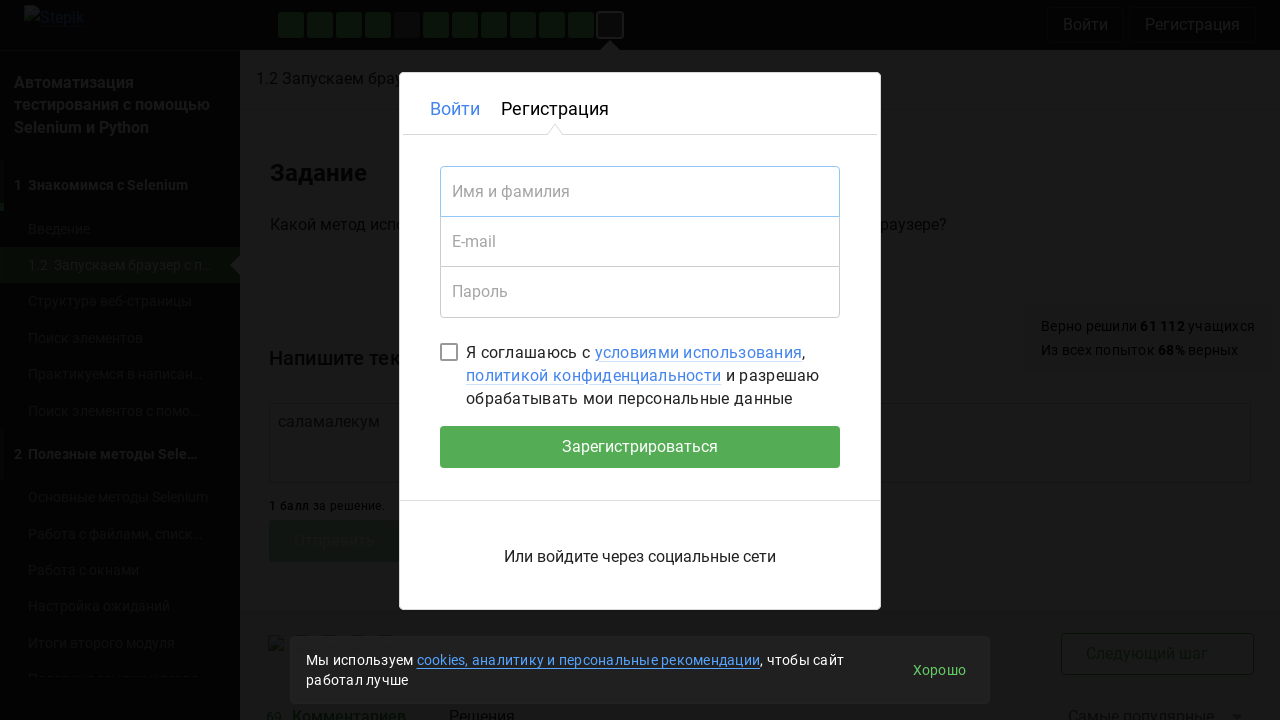

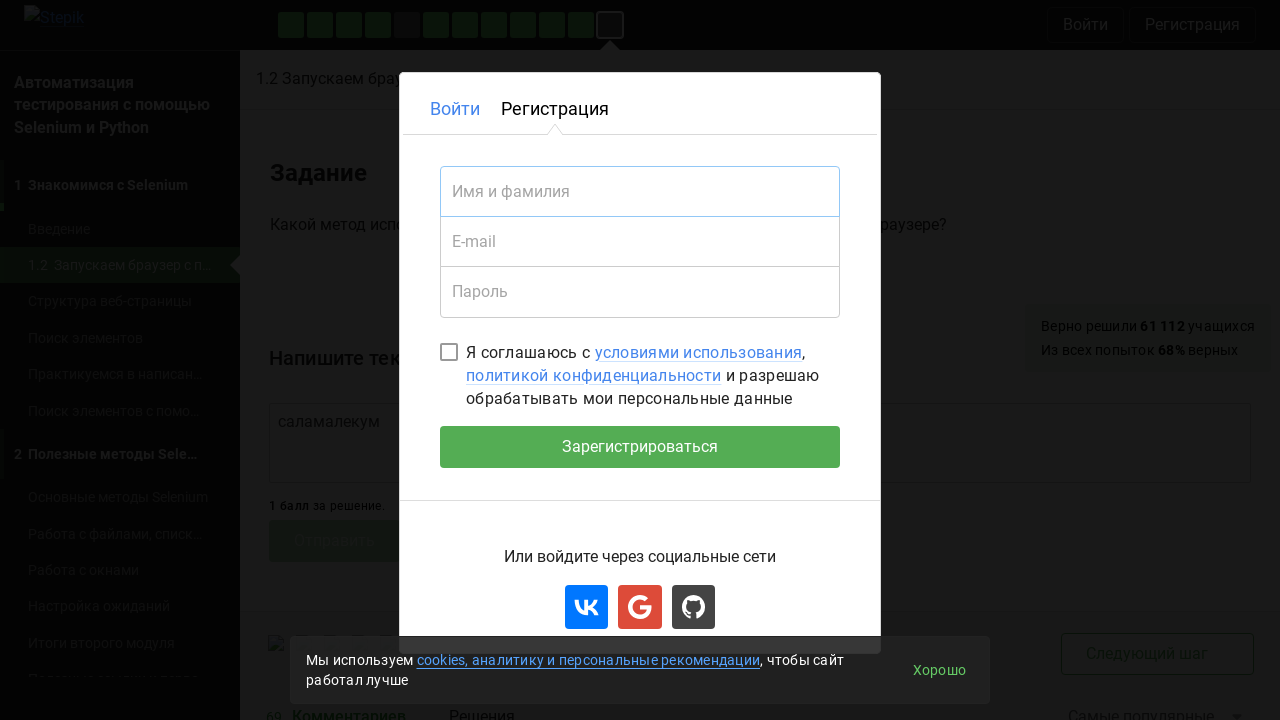